Solves a math captcha by calculating a value from an element on the page, entering the answer, checking robot verification checkboxes, and submitting the form

Starting URL: http://suninjuly.github.io/math.html

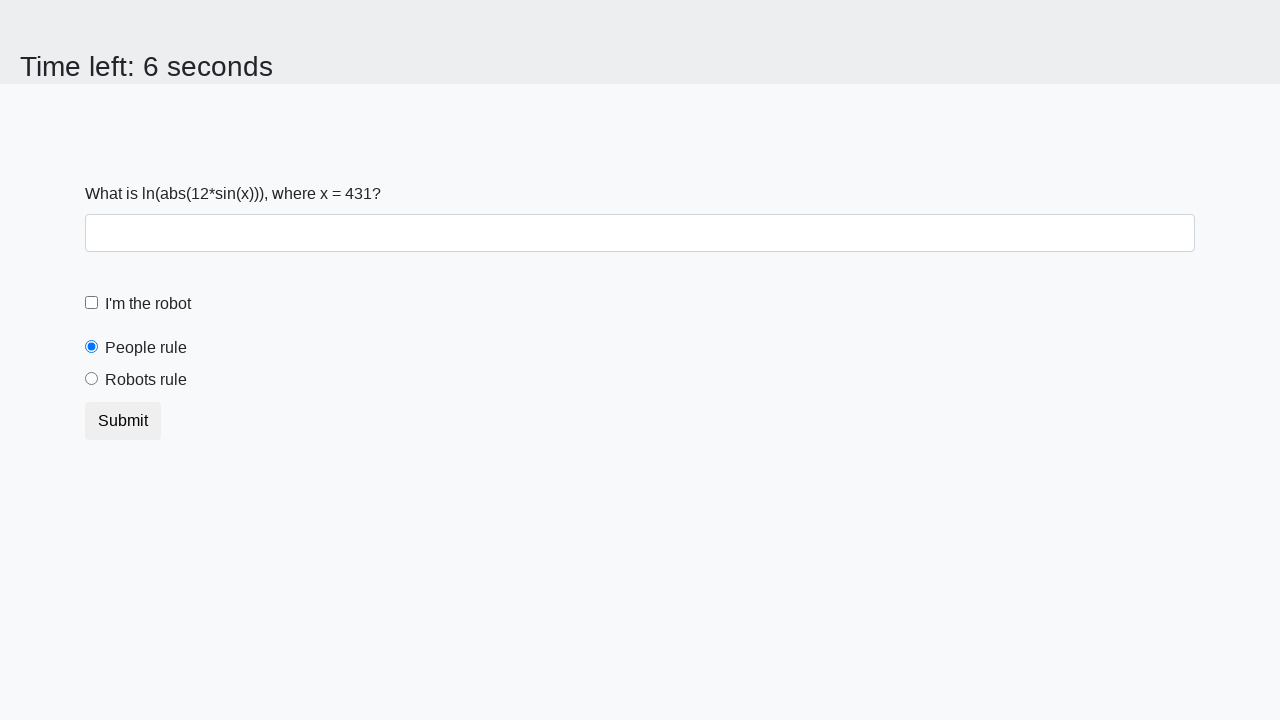

Located the input value element
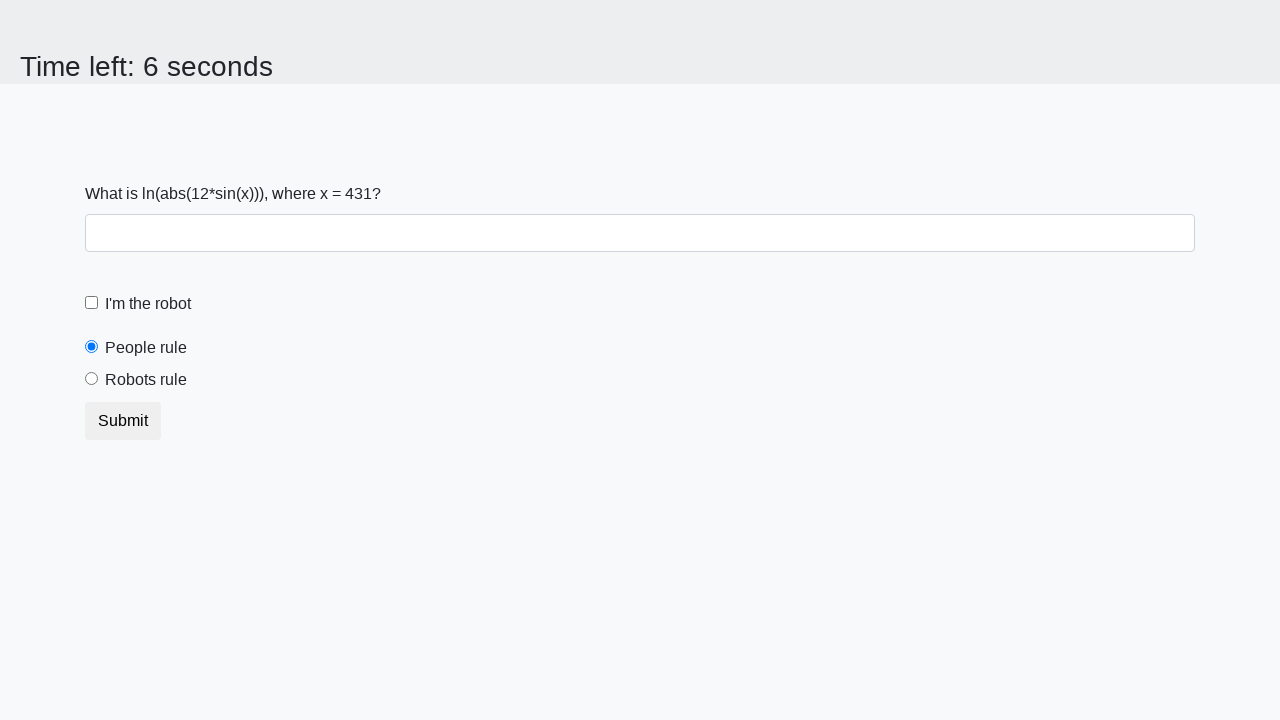

Retrieved text content from input value element
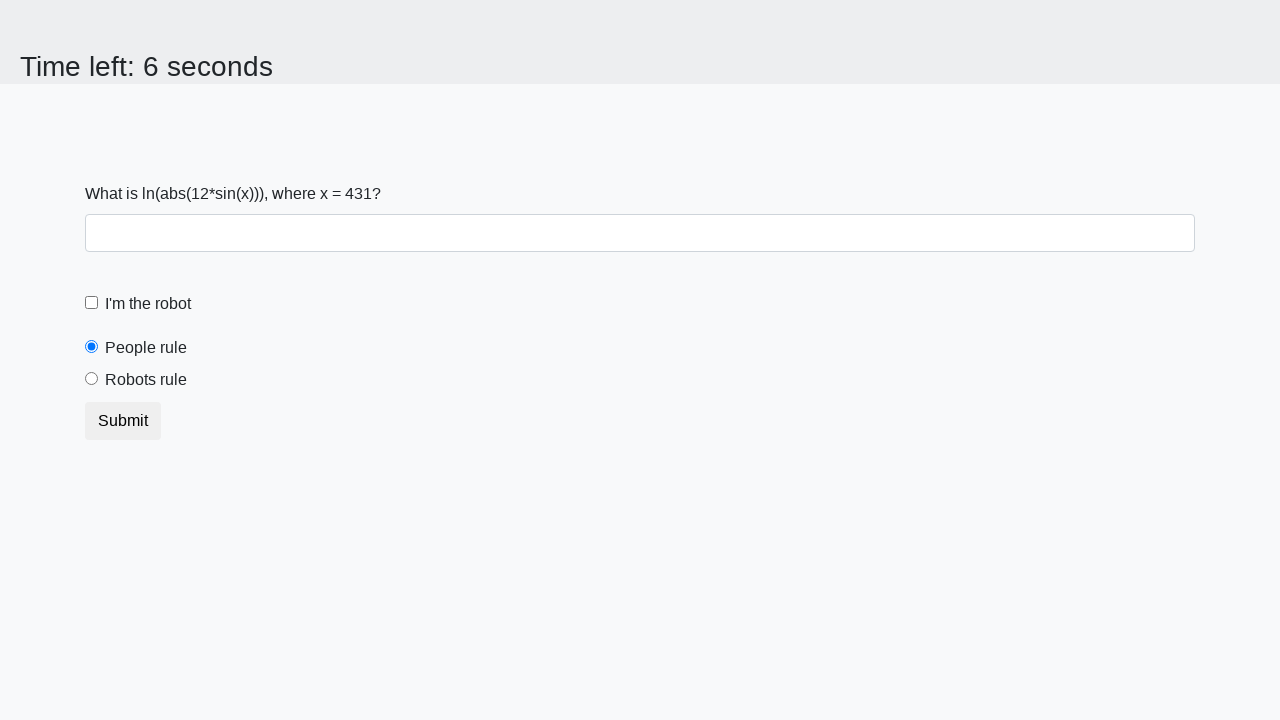

Calculated math formula result: log(abs(12*sin(x)))
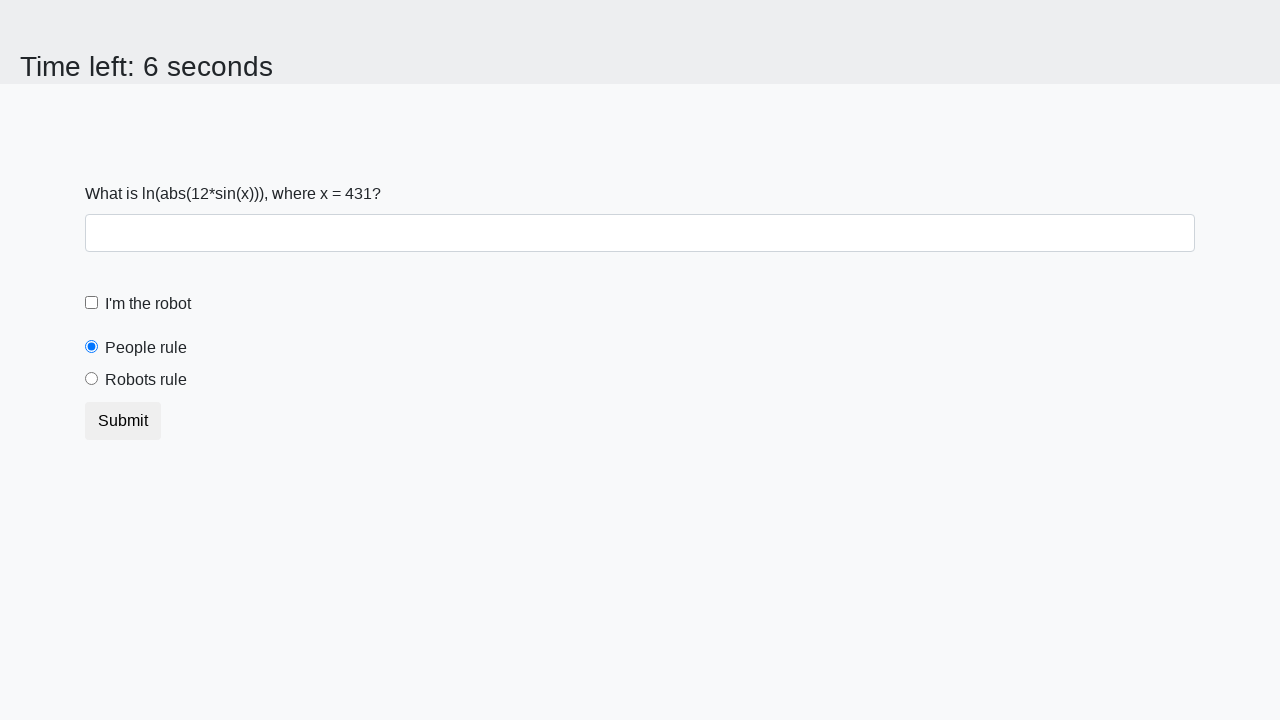

Filled answer field with calculated value on #answer
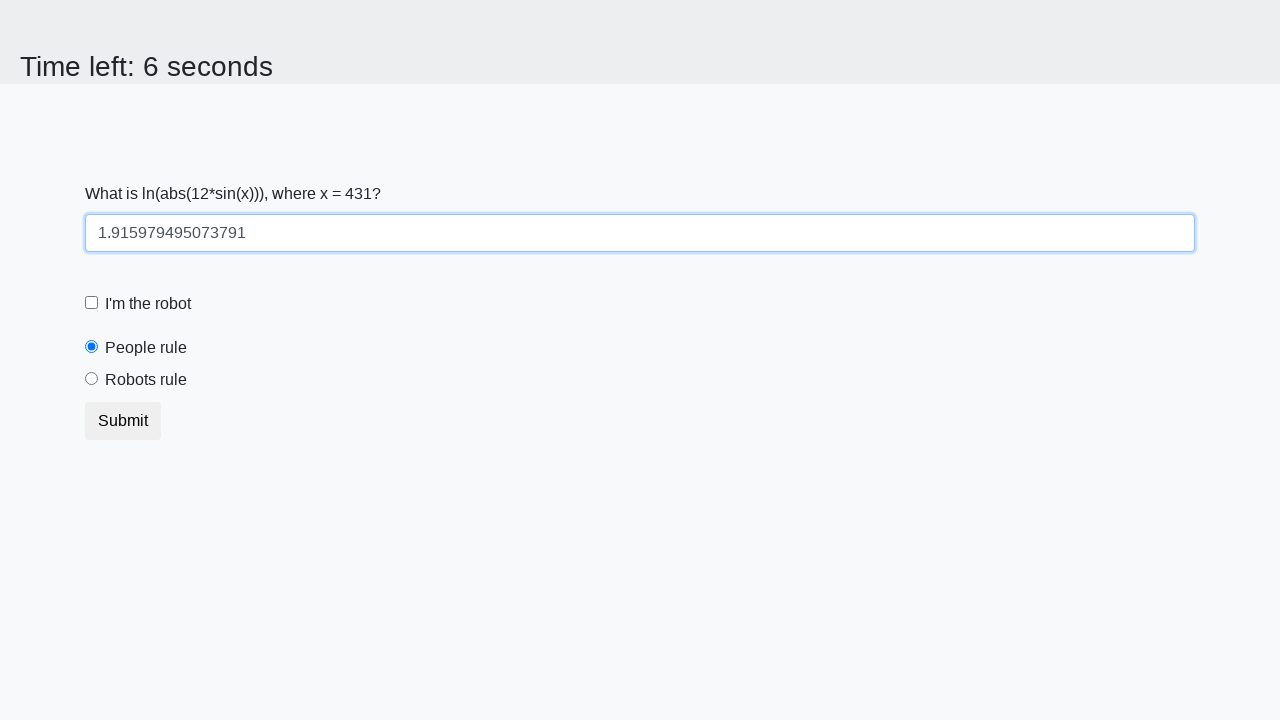

Clicked robot verification checkbox at (148, 304) on [for='robotCheckbox']
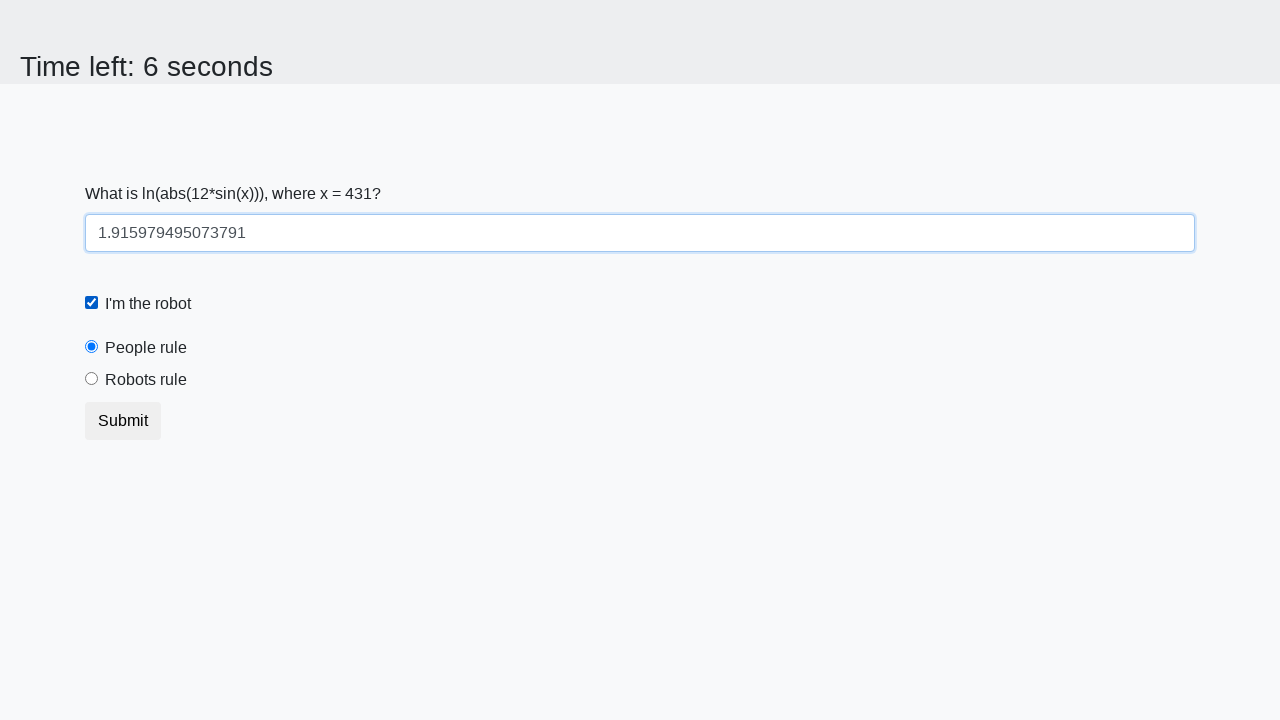

Clicked robots rule radio button at (146, 380) on [for='robotsRule']
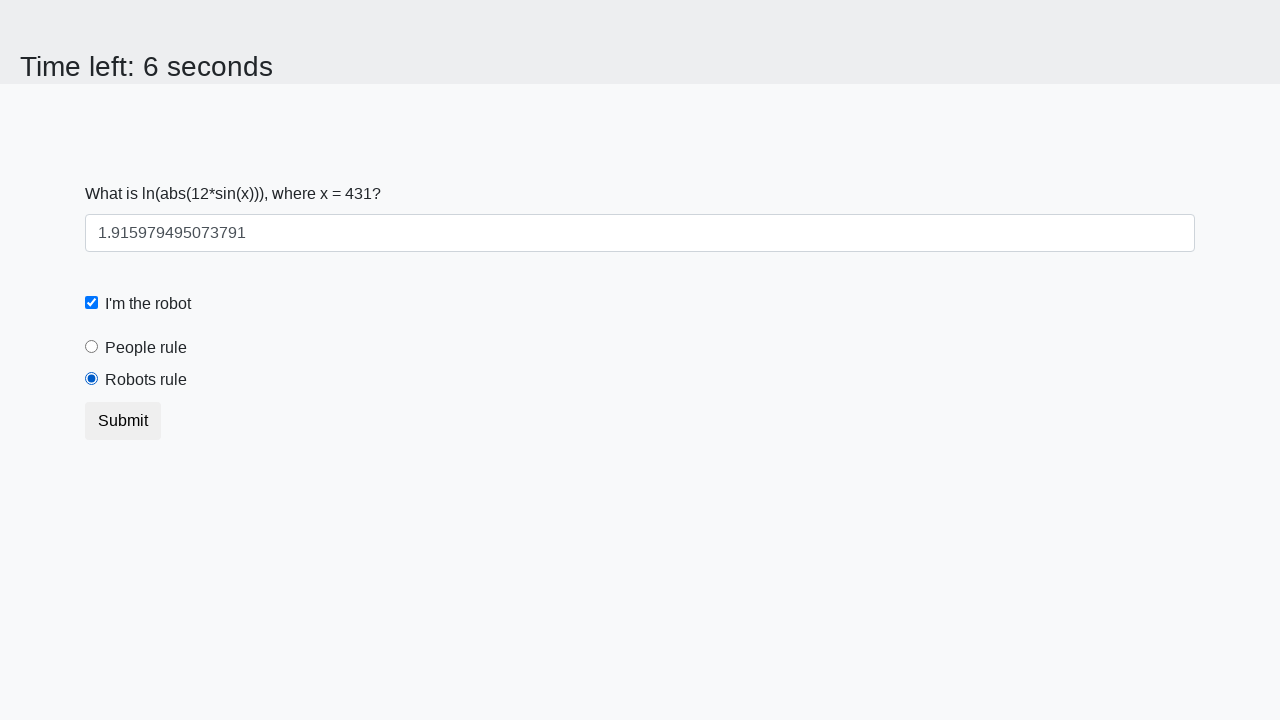

Clicked submit button to complete form at (123, 421) on [type='submit']
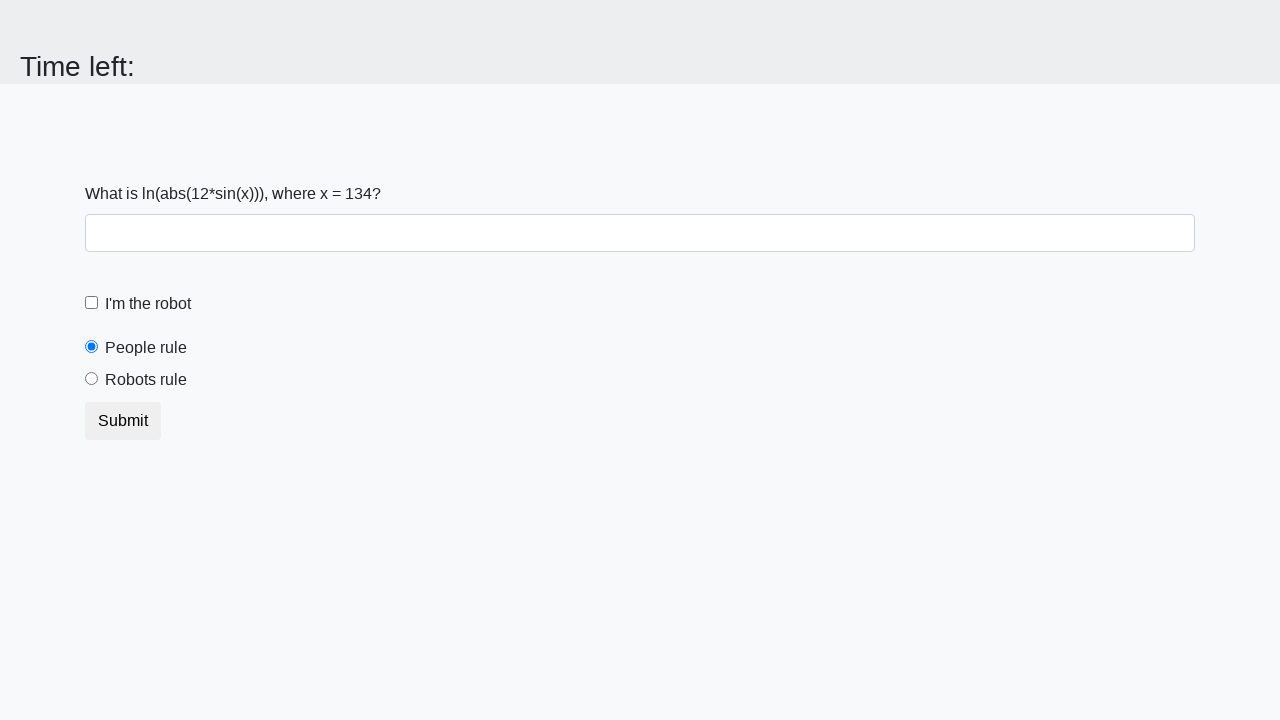

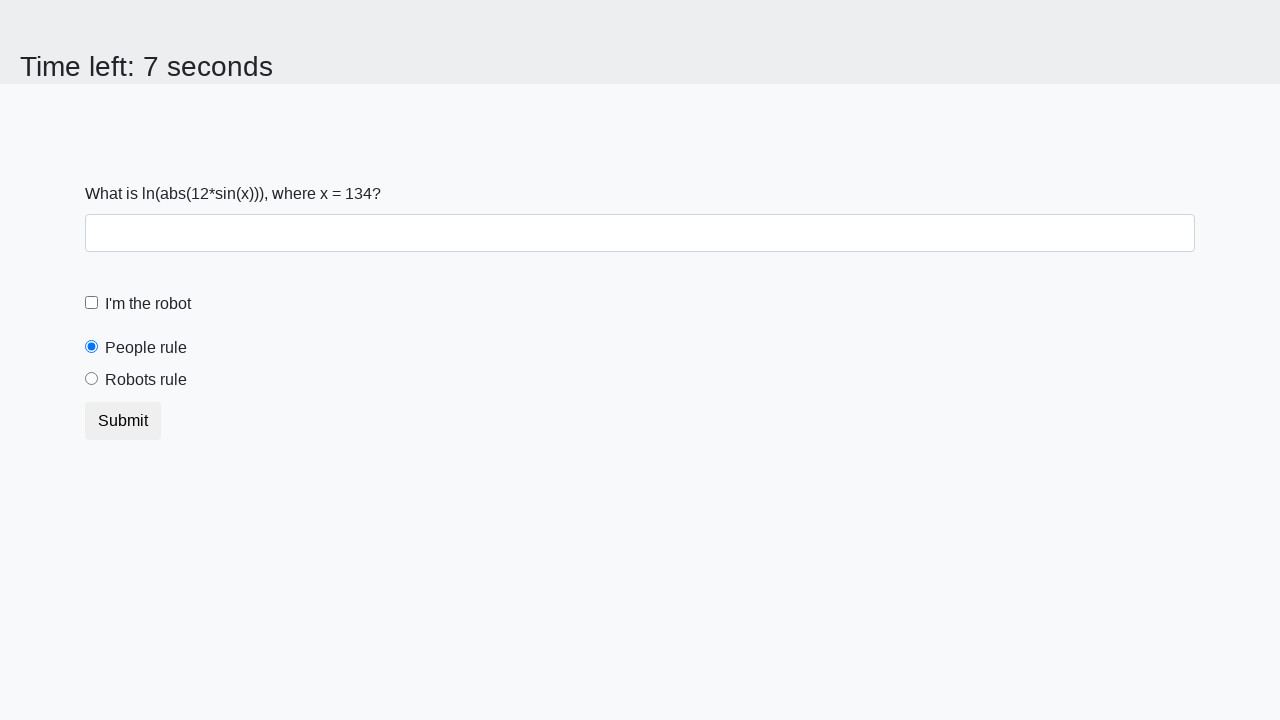